Tests clicking the "Click here" link and verifying the notification message appears

Starting URL: https://practice.expandtesting.com/notification-message-rendered

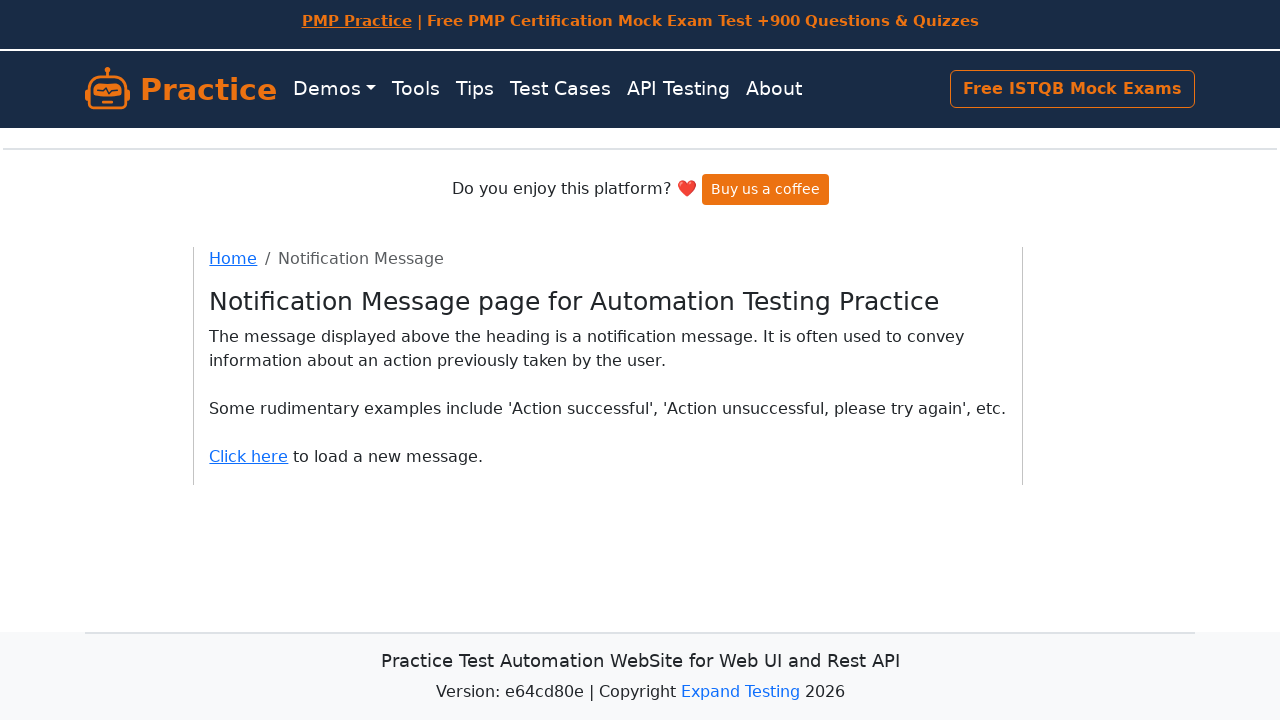

Clicked the 'Click here' link at (249, 456) on internal:role=link[name="Click here"i]
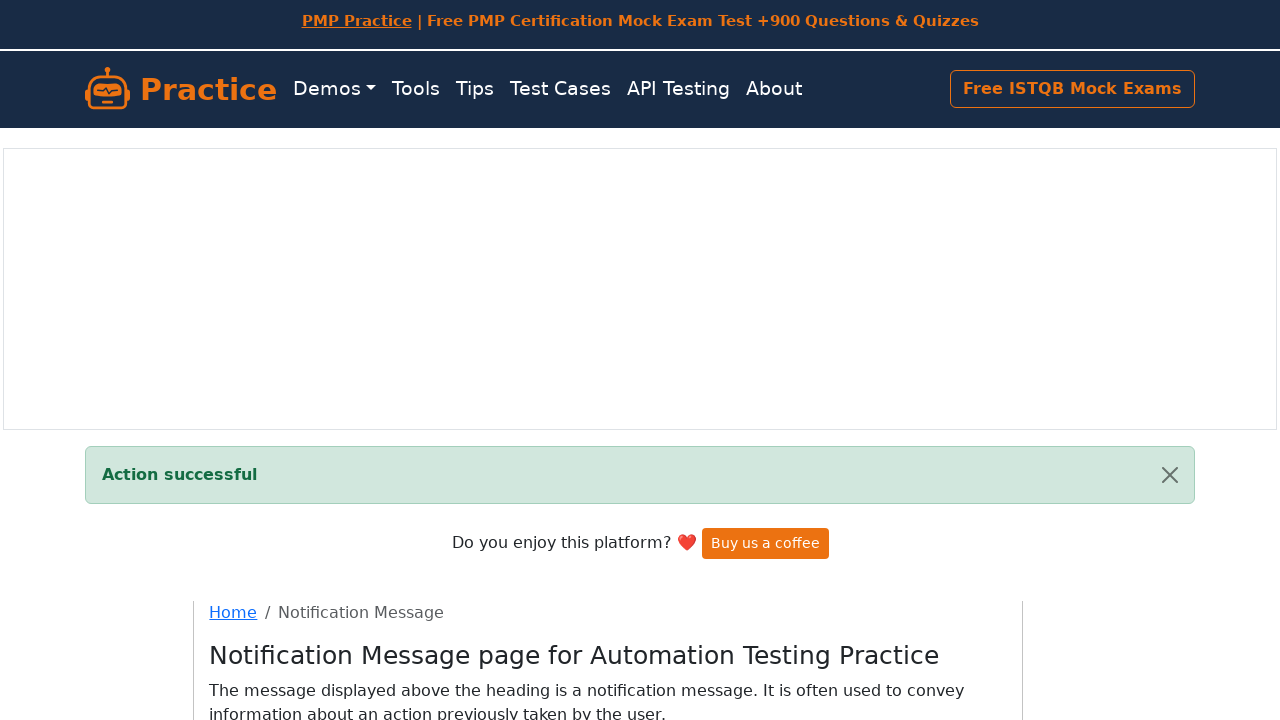

Notification message appeared
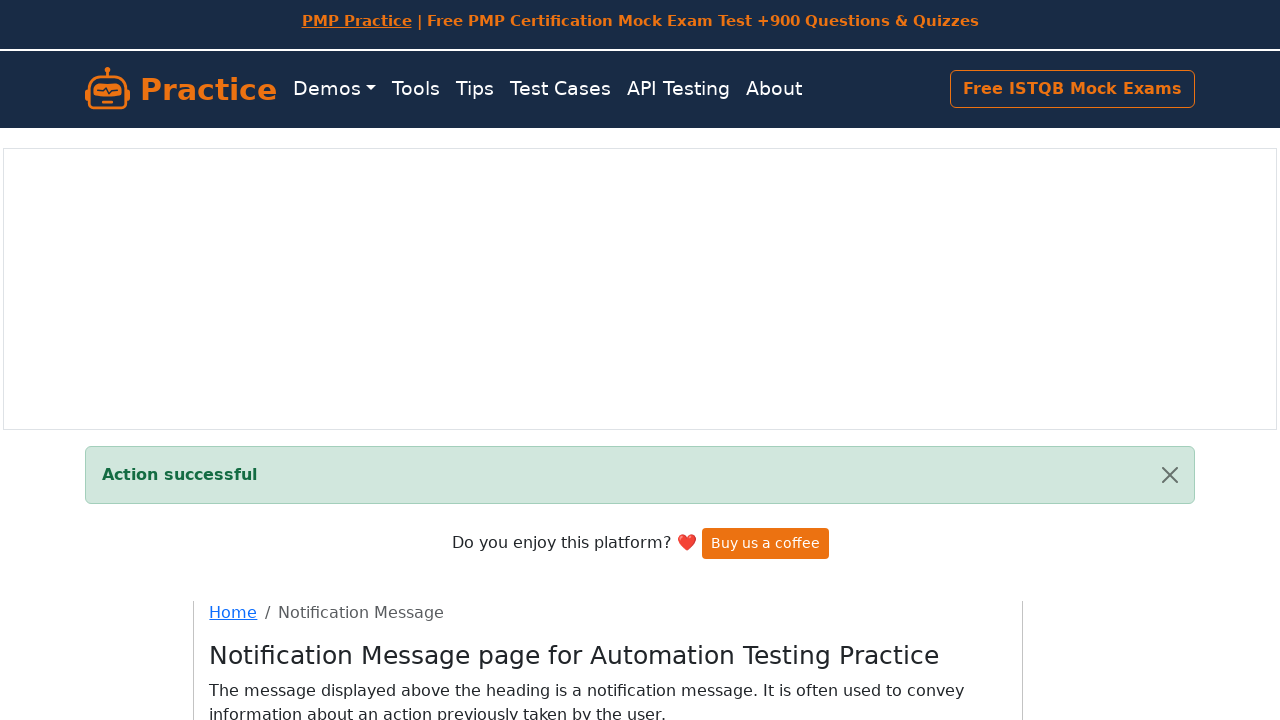

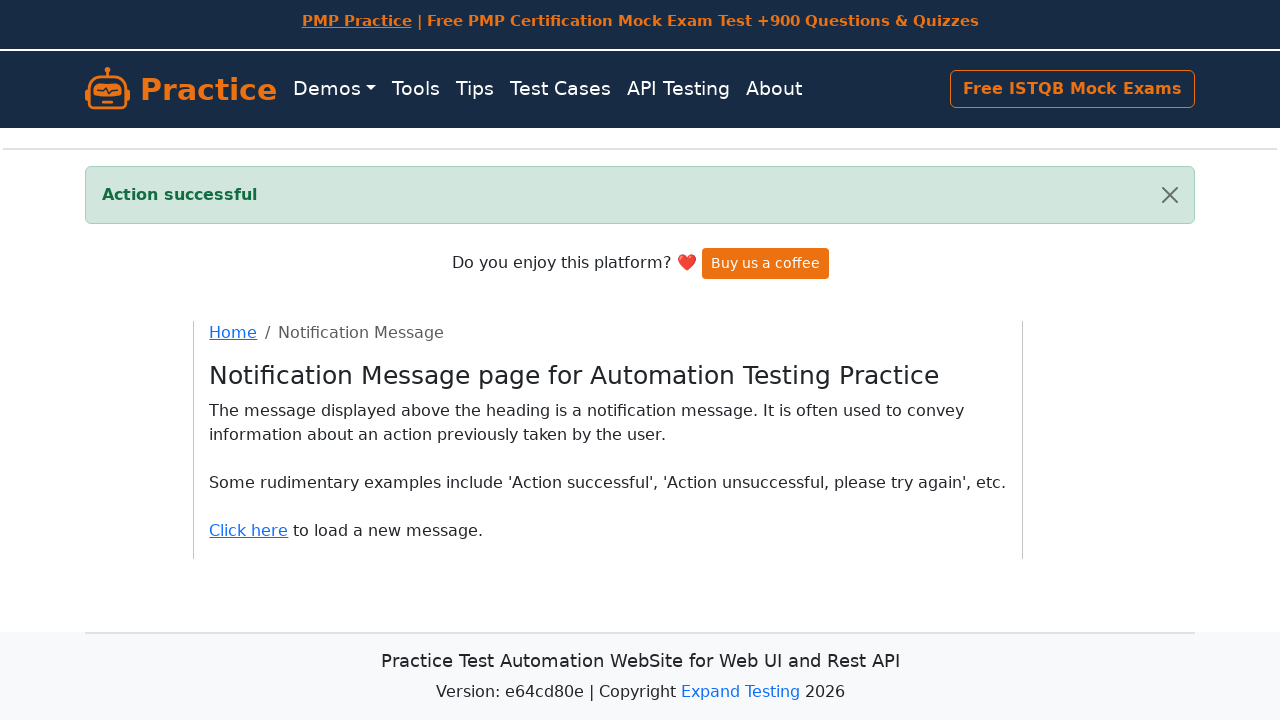